Tests radio button and checkbox interactions by selecting a gender radio button and checking day-of-week checkboxes on a test automation practice page

Starting URL: https://testautomationpractice.blogspot.com/

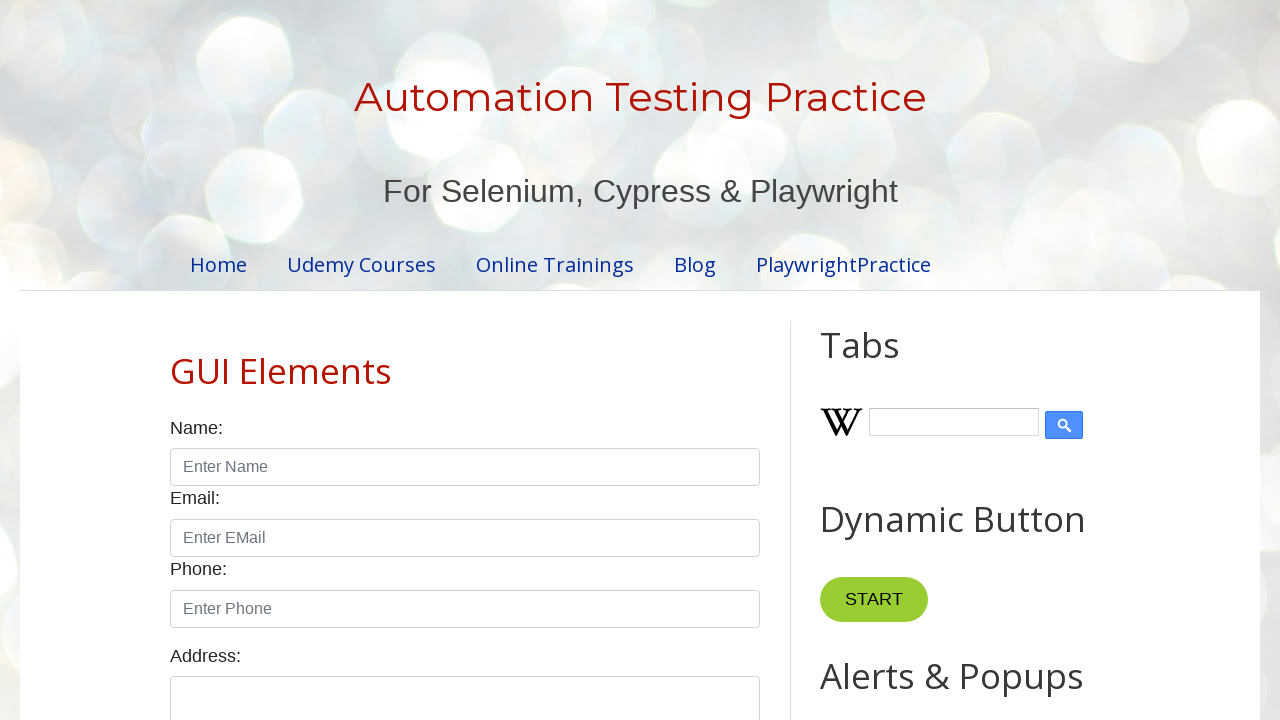

Navigated to test automation practice page
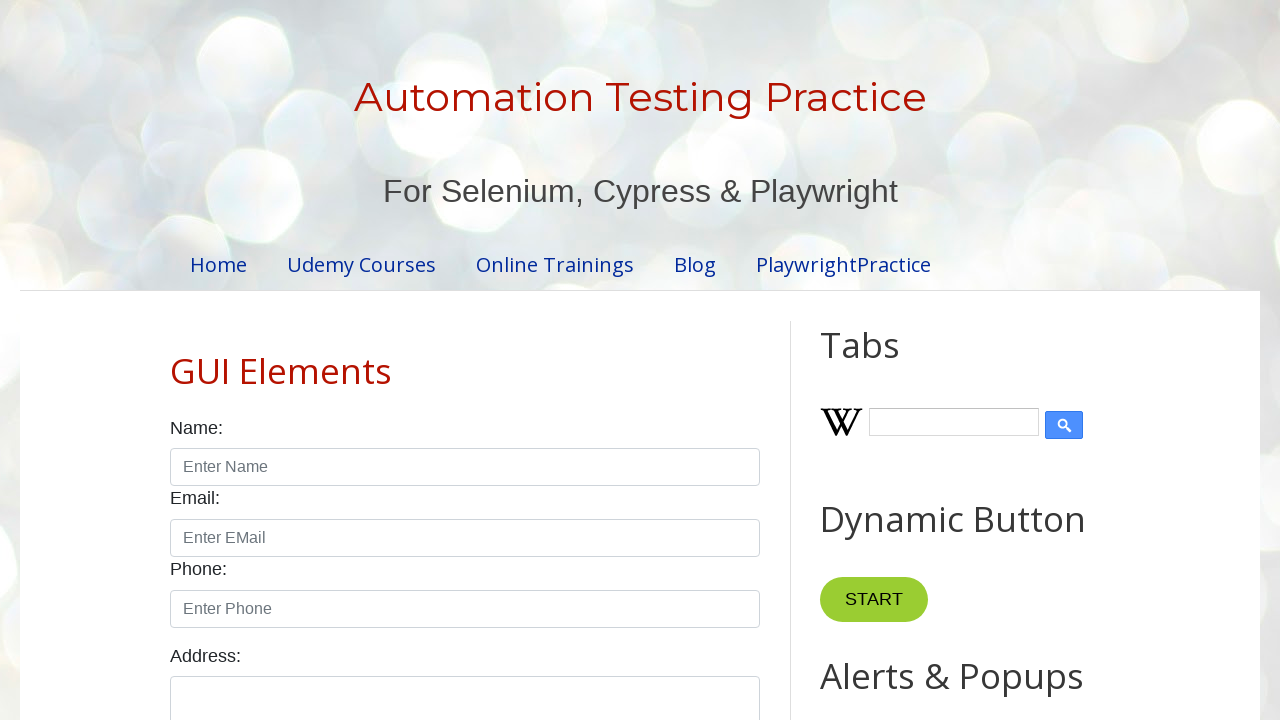

Selected male radio button at (176, 360) on #male
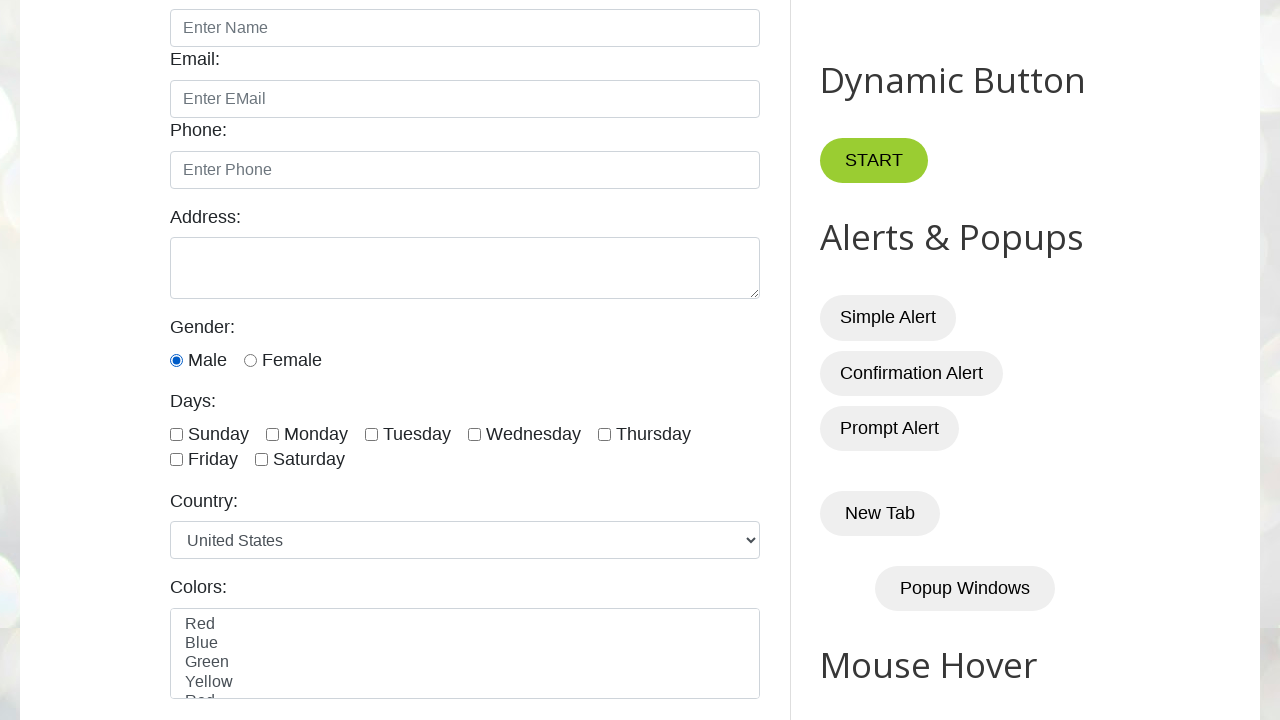

Checked Monday checkbox at (272, 434) on #monday
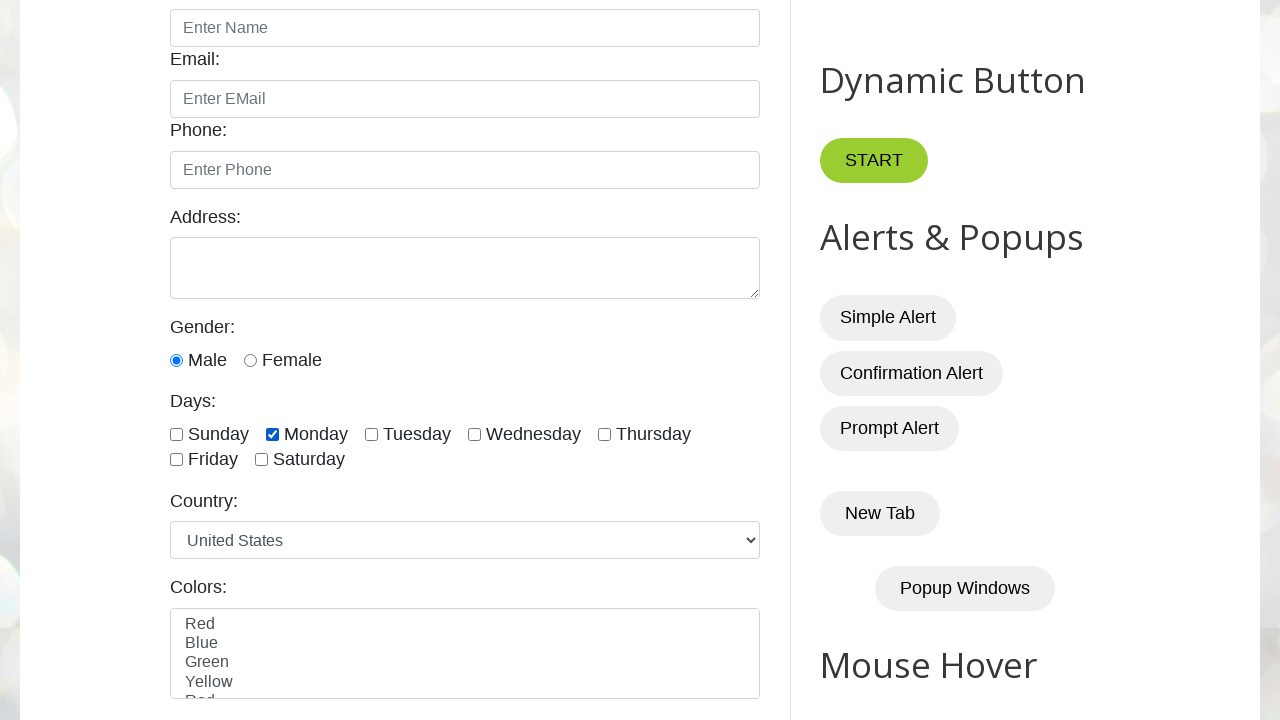

Checked Tuesday checkbox at (372, 434) on #tuesday
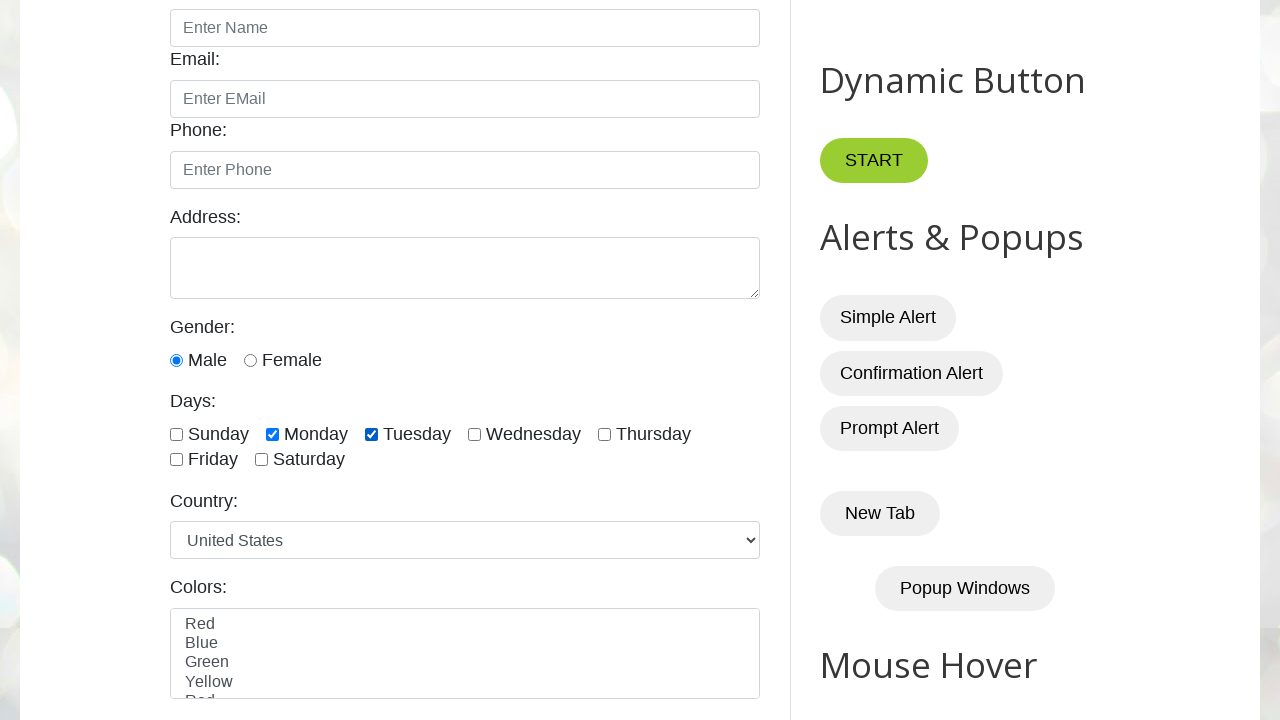

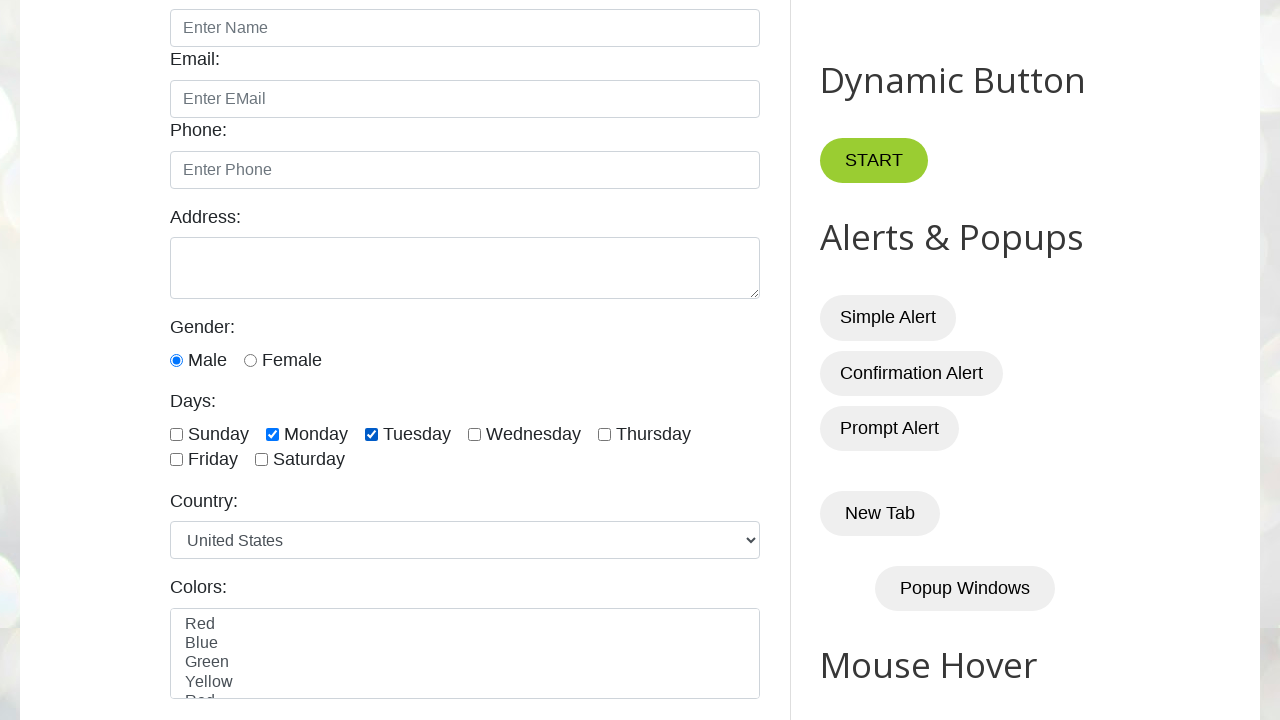